Tests a web form by filling in a text input field and a textarea with sample text values on Selenium's demo web form page.

Starting URL: https://www.selenium.dev/selenium/web/web-form.html

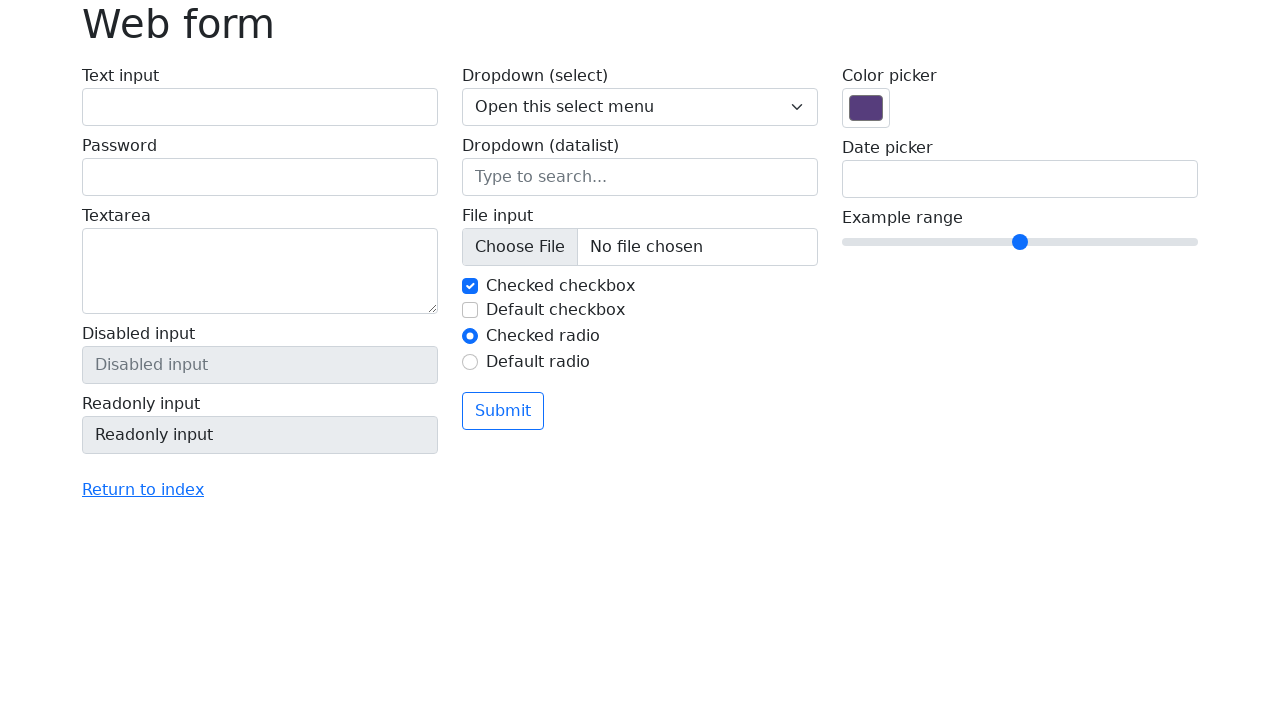

Filled text input field with 'Selenium' on input[name='my-text']
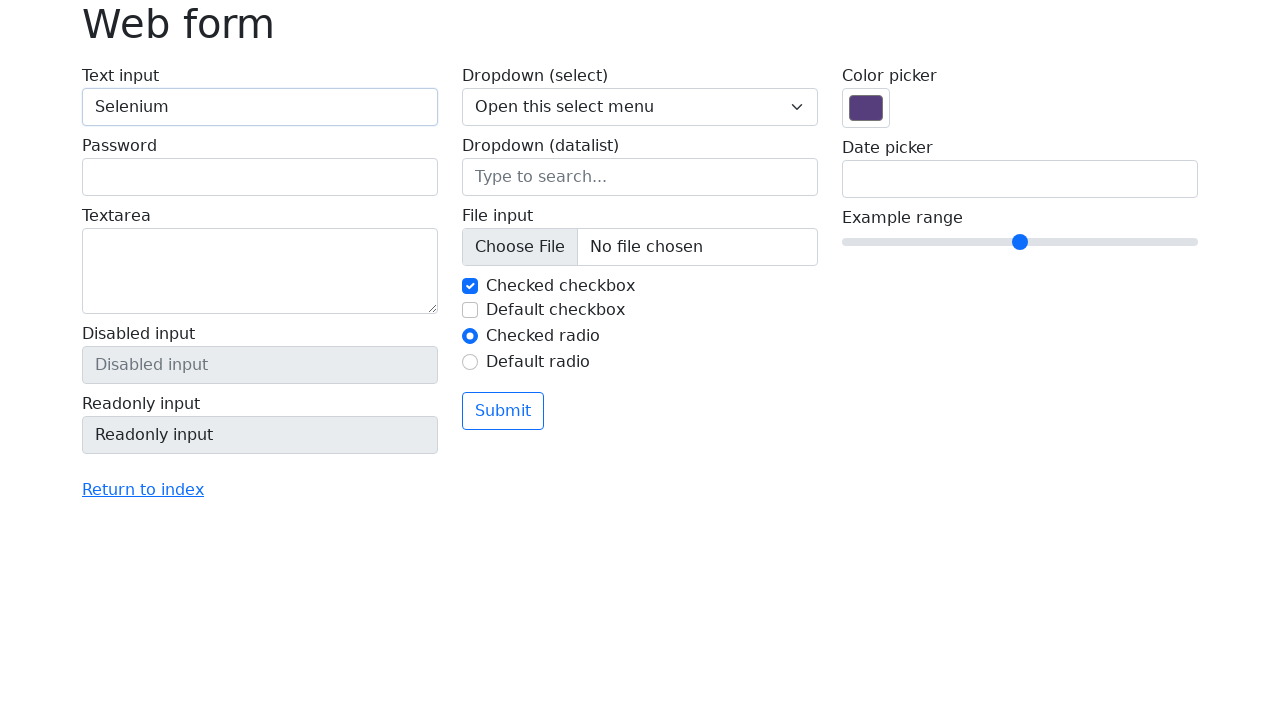

Filled textarea field with 'Vinay Kumar Singh' on textarea[name='my-textarea']
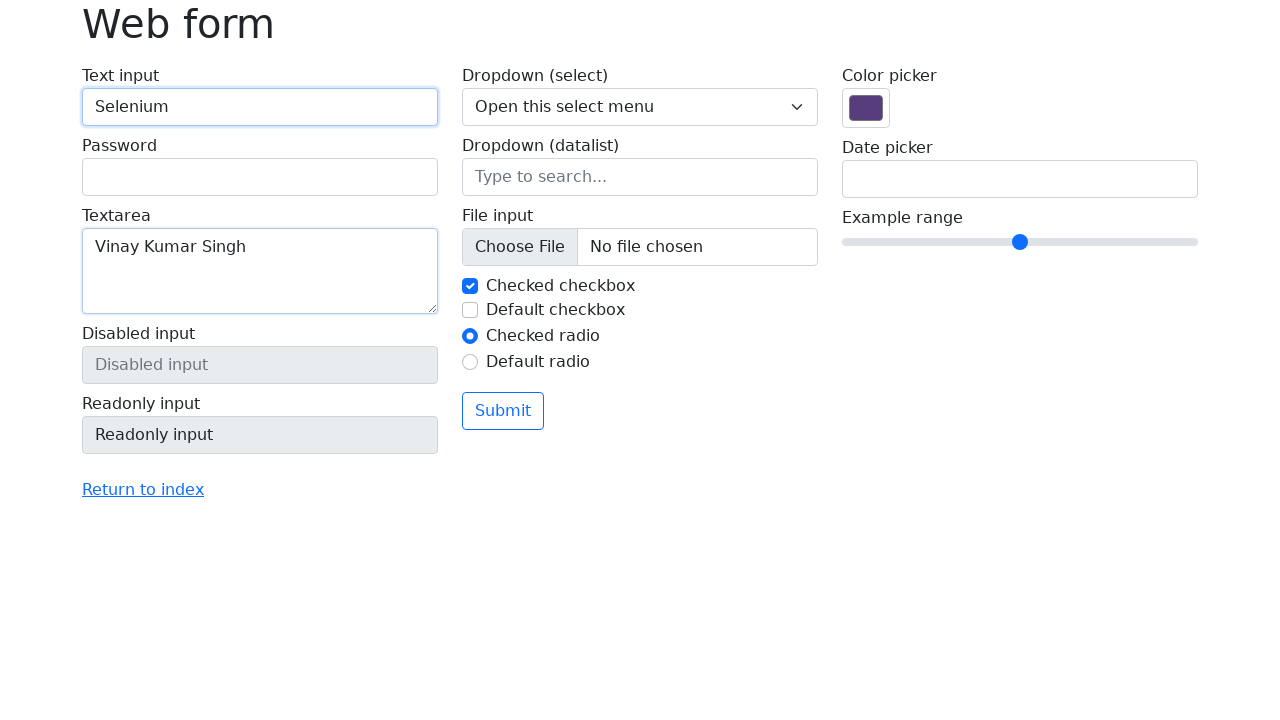

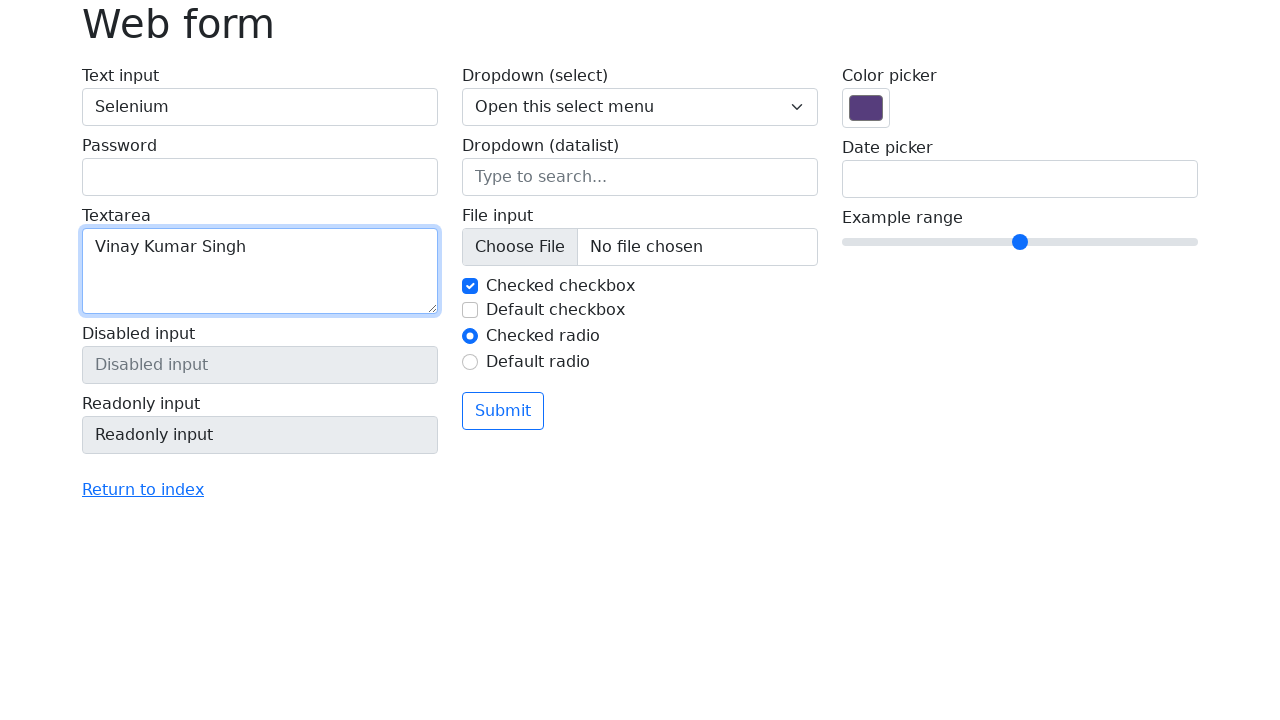